Navigates to a sitemap page and clicks on the first link in the sitemap table

Starting URL: https://www.getcalley.com/page-sitemap.xml

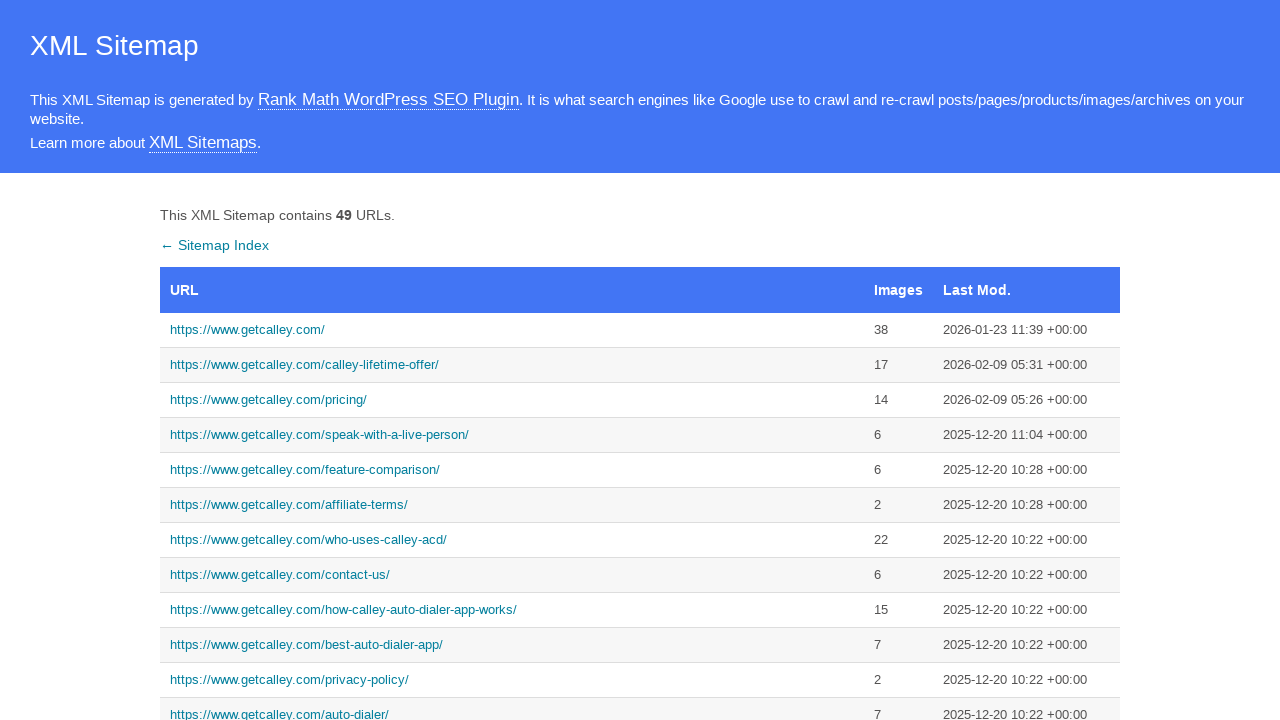

Navigated to sitemap page
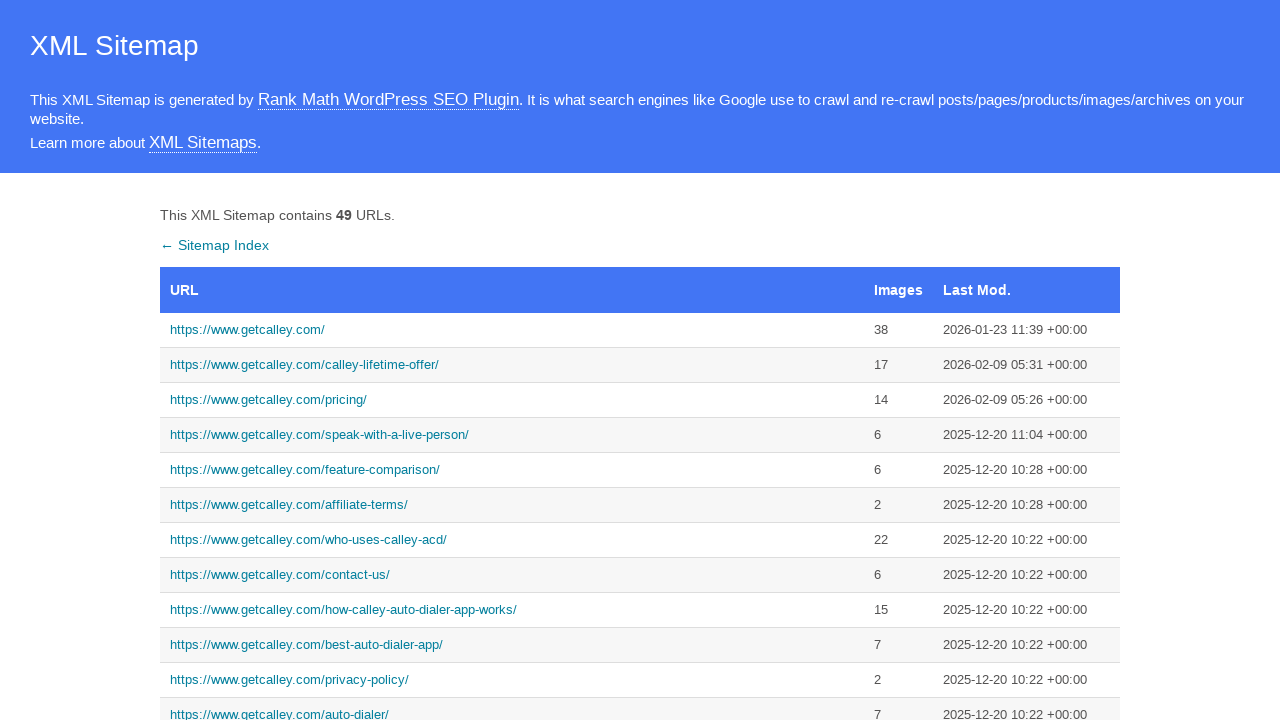

Clicked on the first link in the sitemap table at (512, 330) on xpath=//*[@id="sitemap"]/tbody/tr[1]/td[1]/a
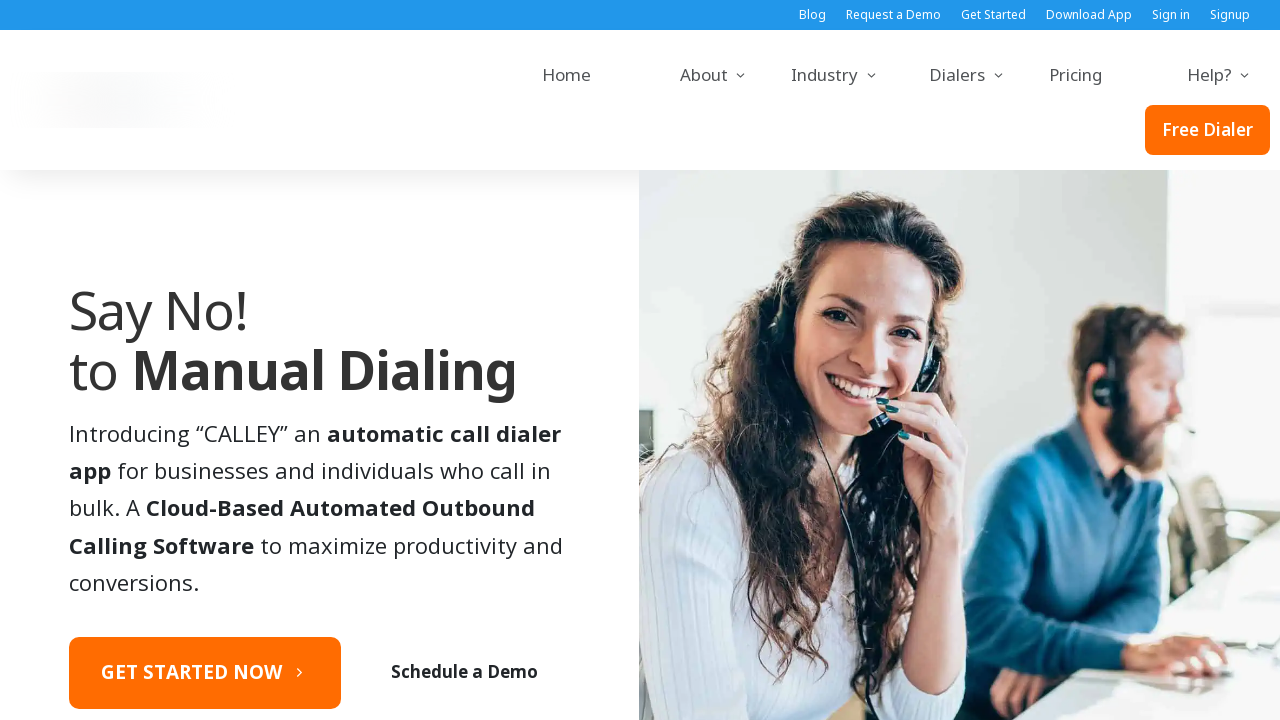

Navigation completed and page reached networkidle state
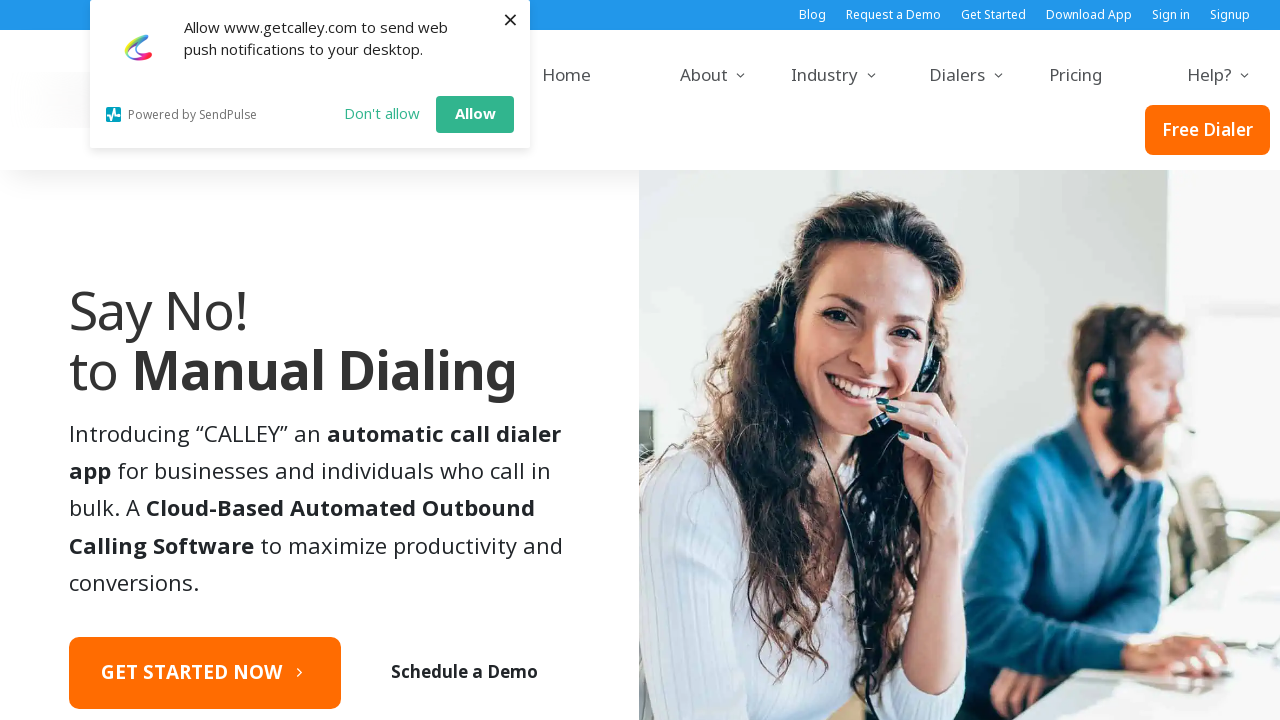

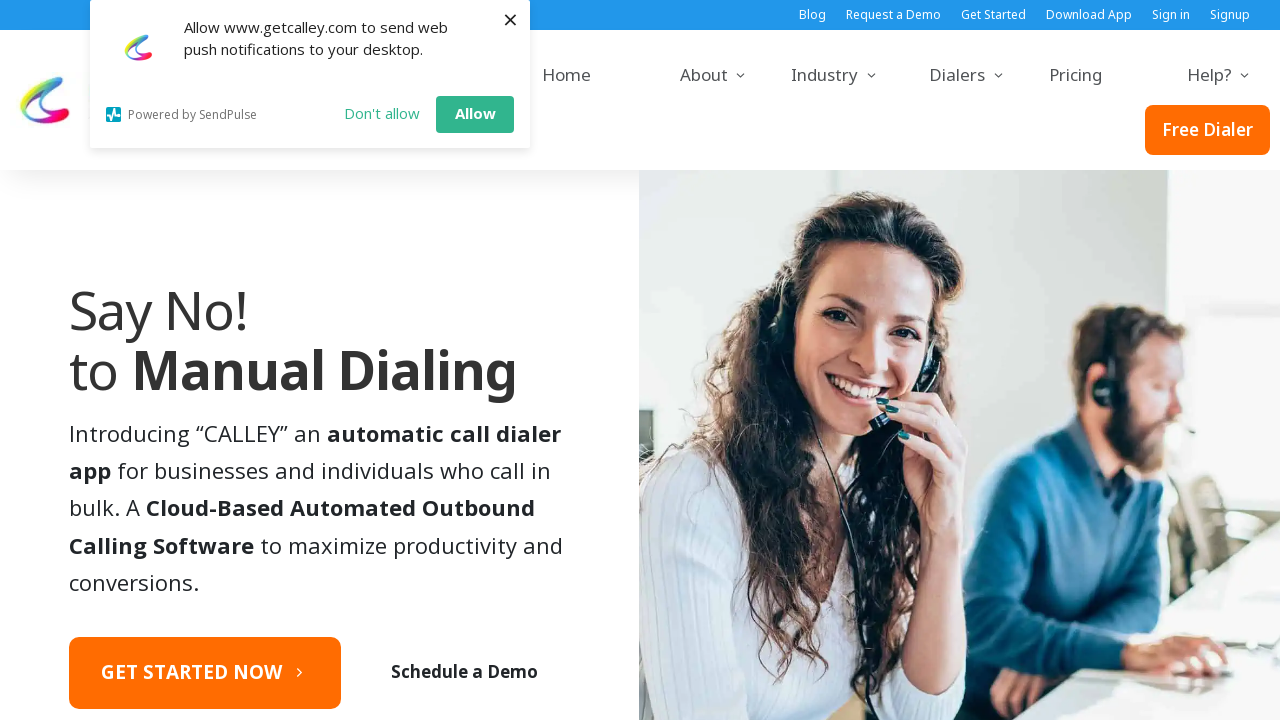